Tests dropdown selection and button clicking using tag name selectors

Starting URL: https://the-internet.herokuapp.com/

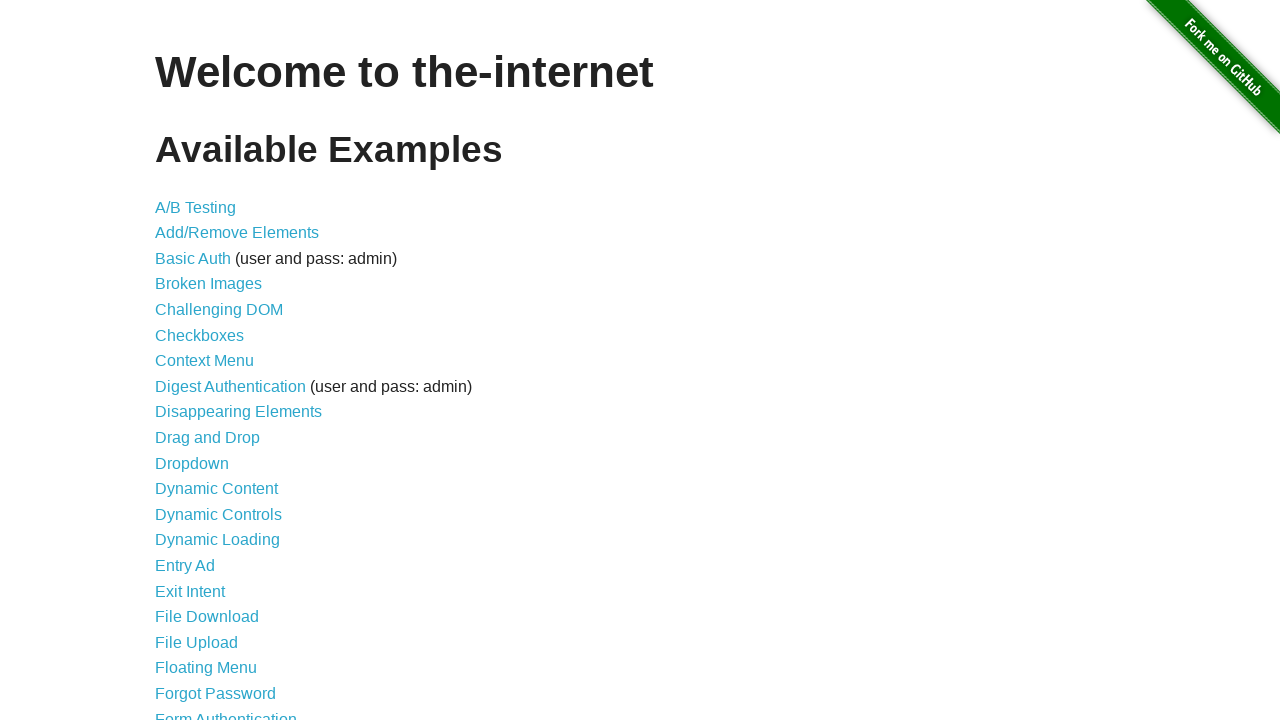

Clicked on Dropdown link at (192, 463) on text='Dropdown'
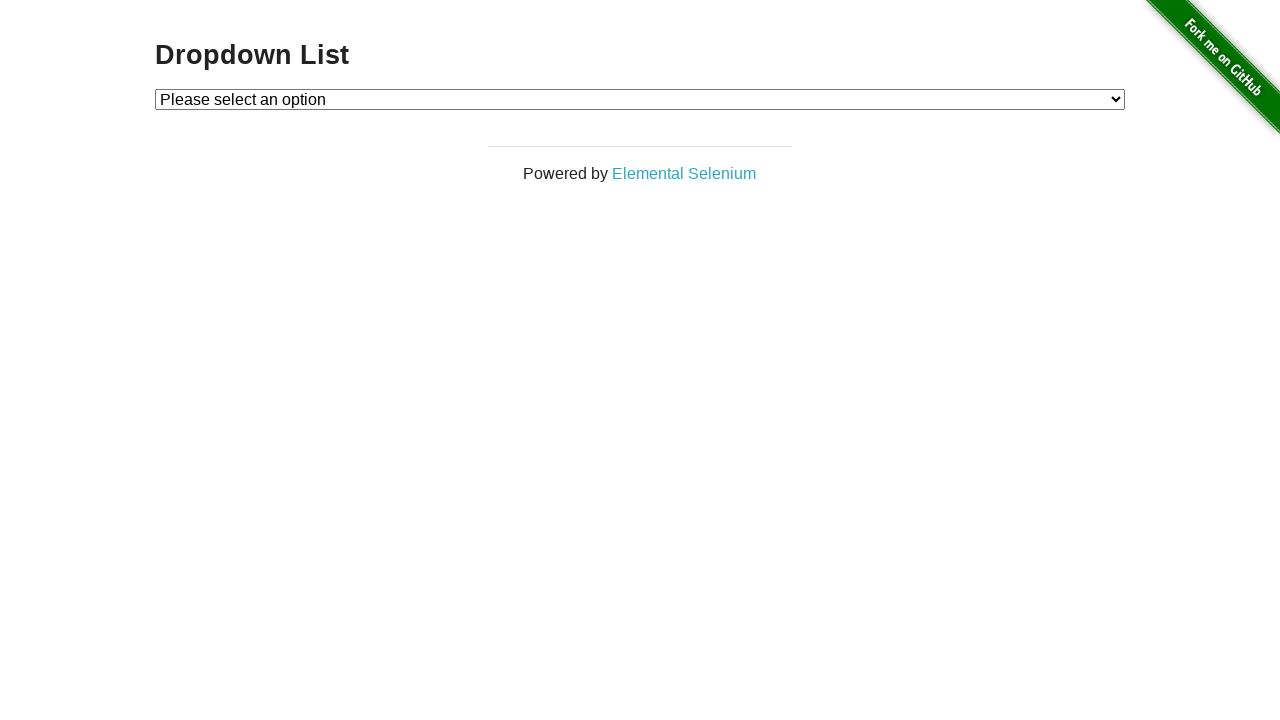

Waited 1 second for dropdown page to load
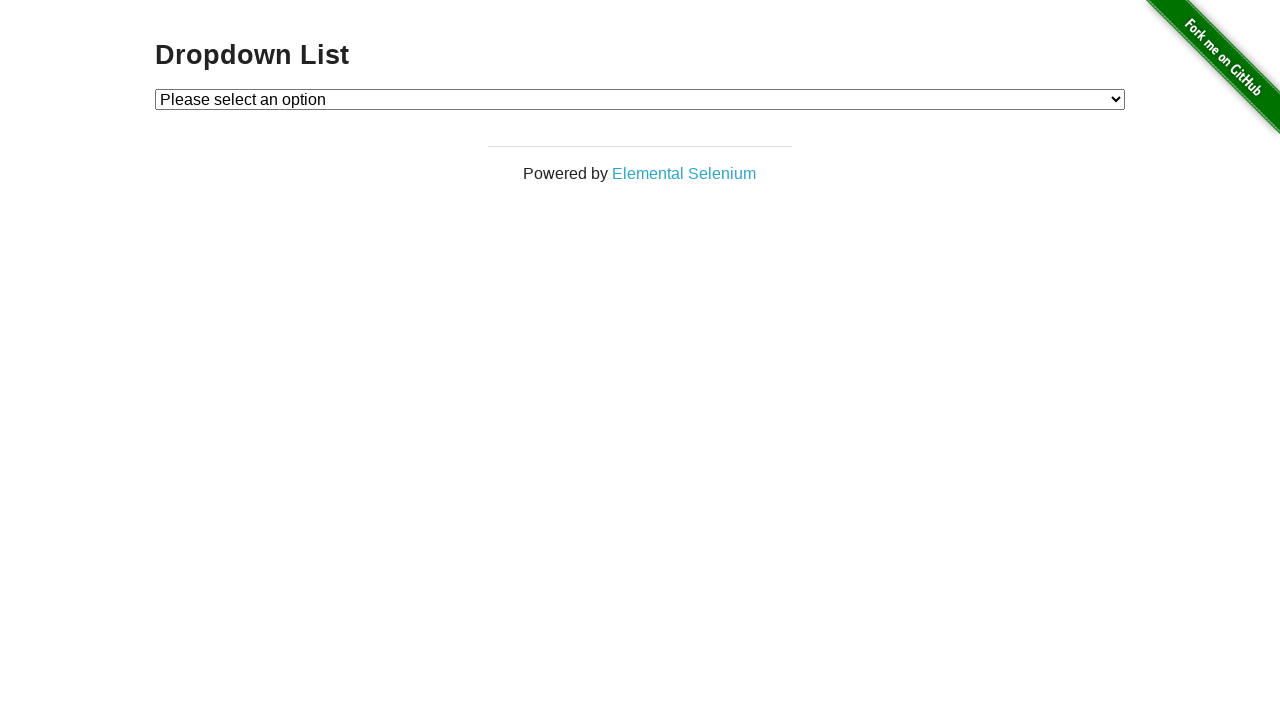

Selected first option from dropdown using tag name selector on select
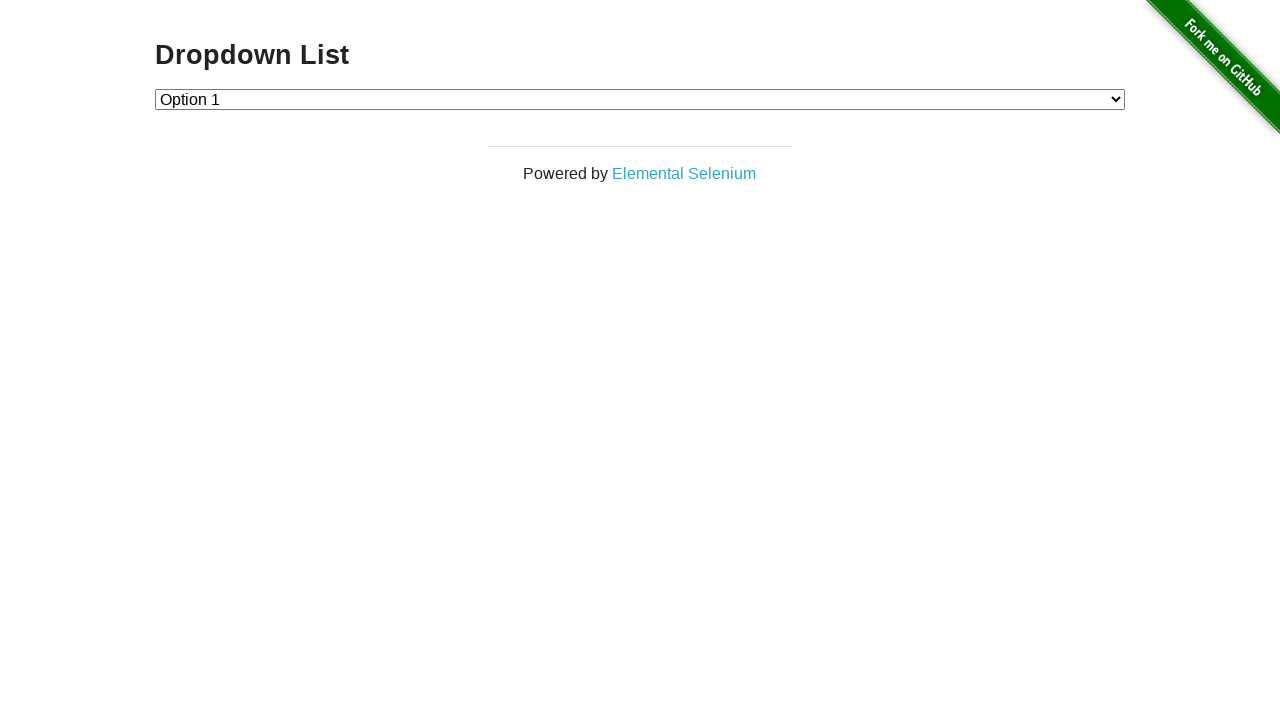

Waited 2 seconds for selection to register
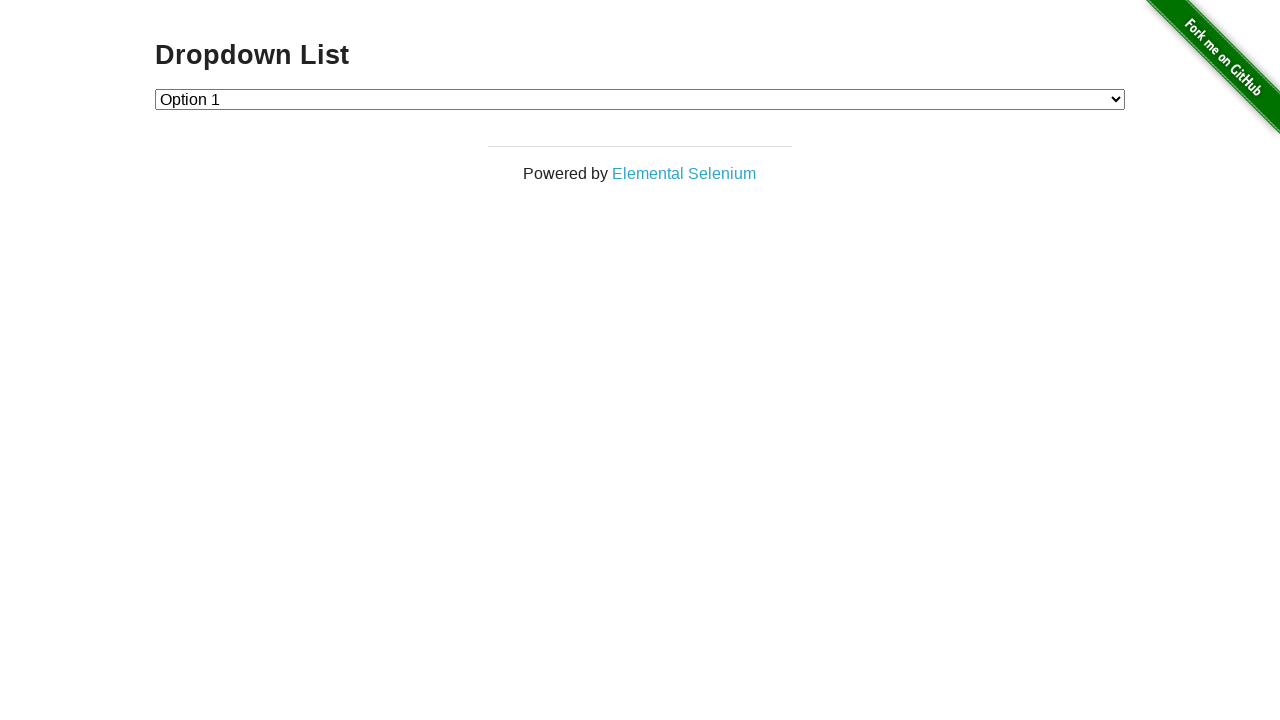

Navigated back to home page
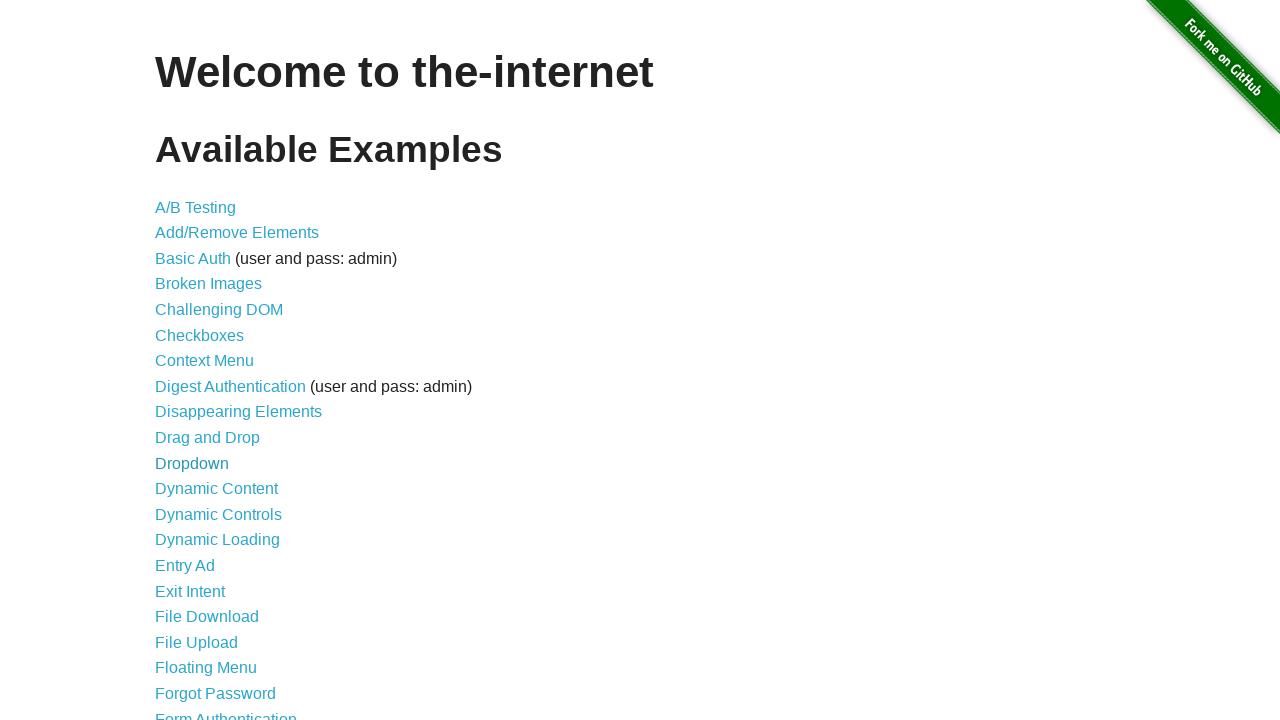

Clicked on Dynamic Controls link at (218, 514) on text=/Controls/
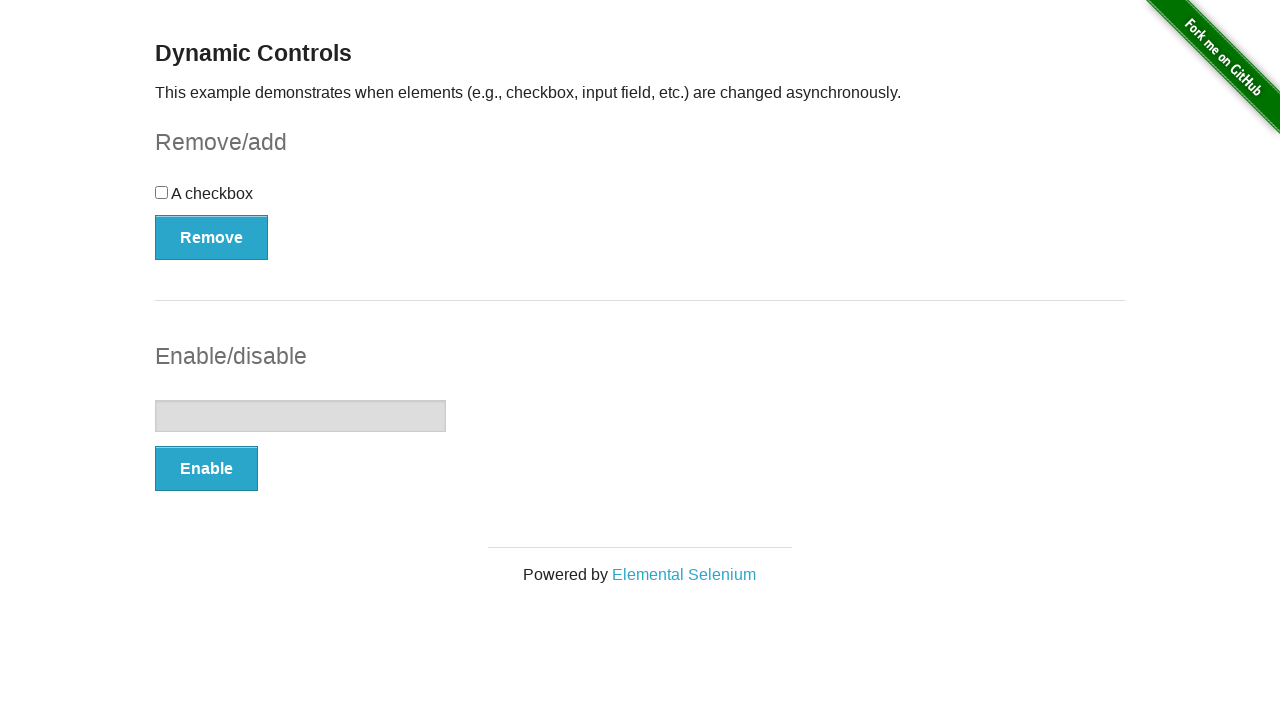

Waited 2 seconds for Dynamic Controls page to load
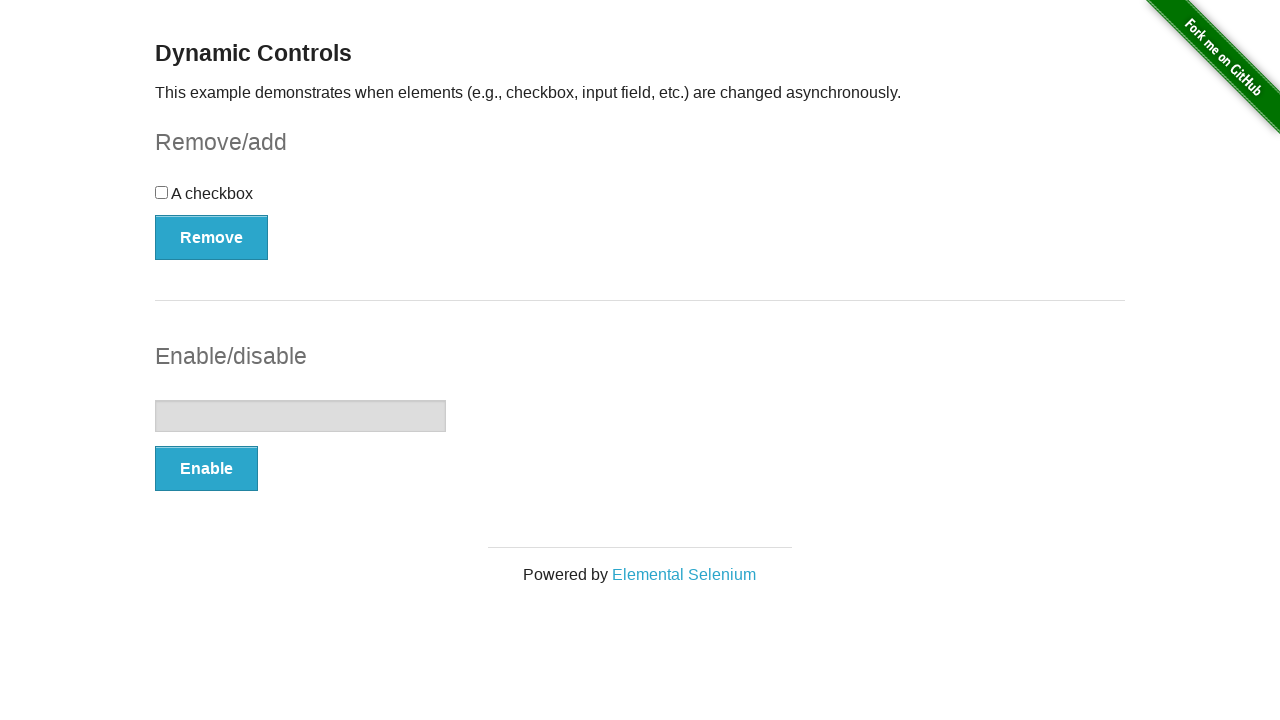

Clicked first button on the page using tag name selector at (212, 237) on button >> nth=0
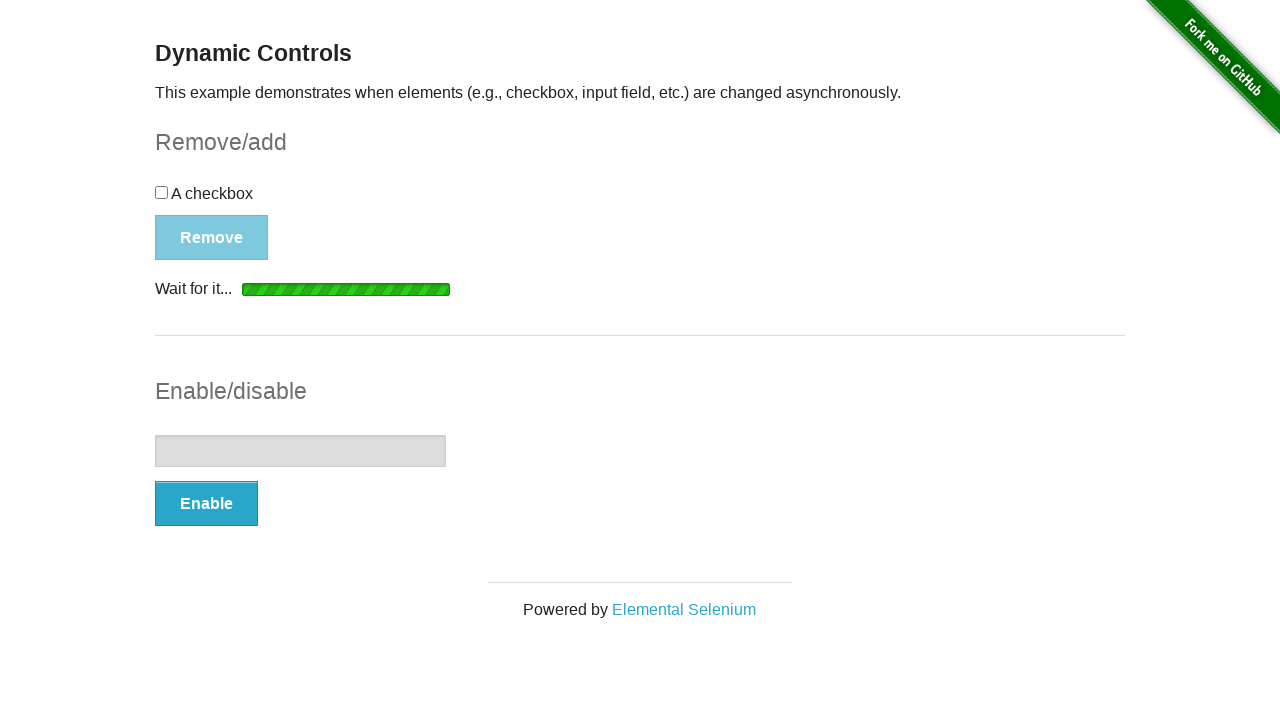

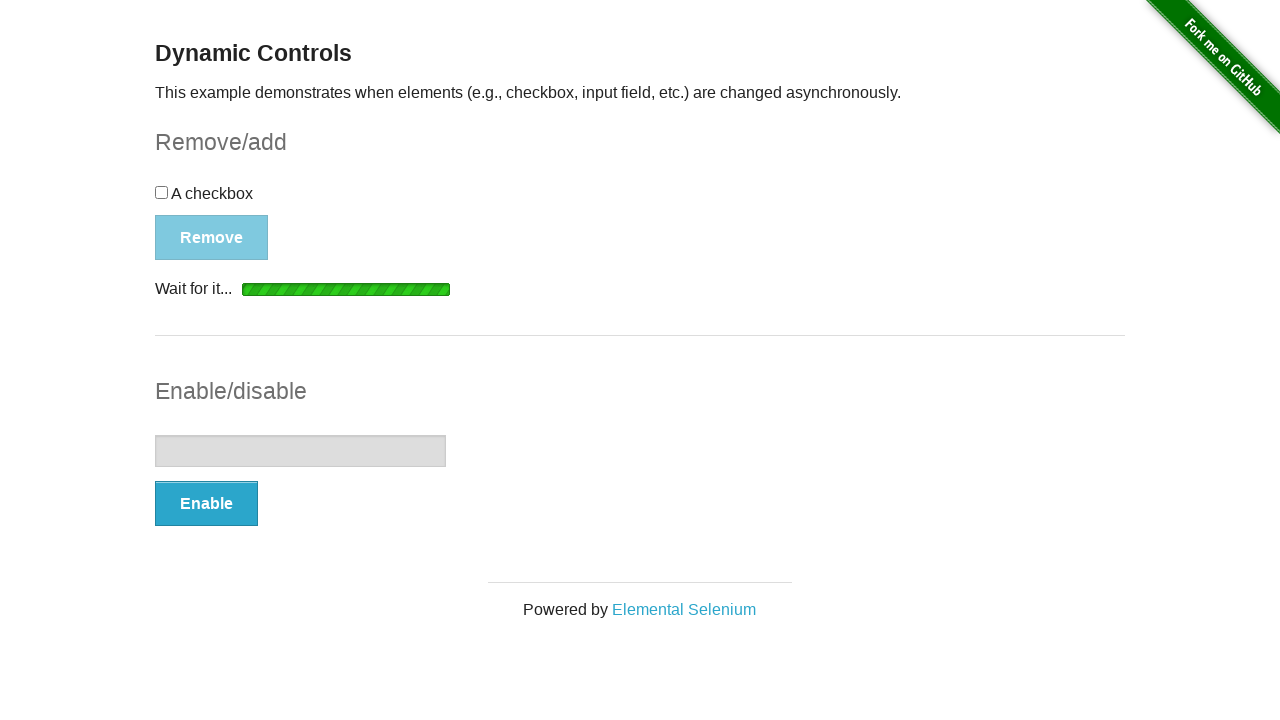